Tests alert handling functionality by clicking a button that triggers an alert and accepting it

Starting URL: https://demoqa.com/alerts

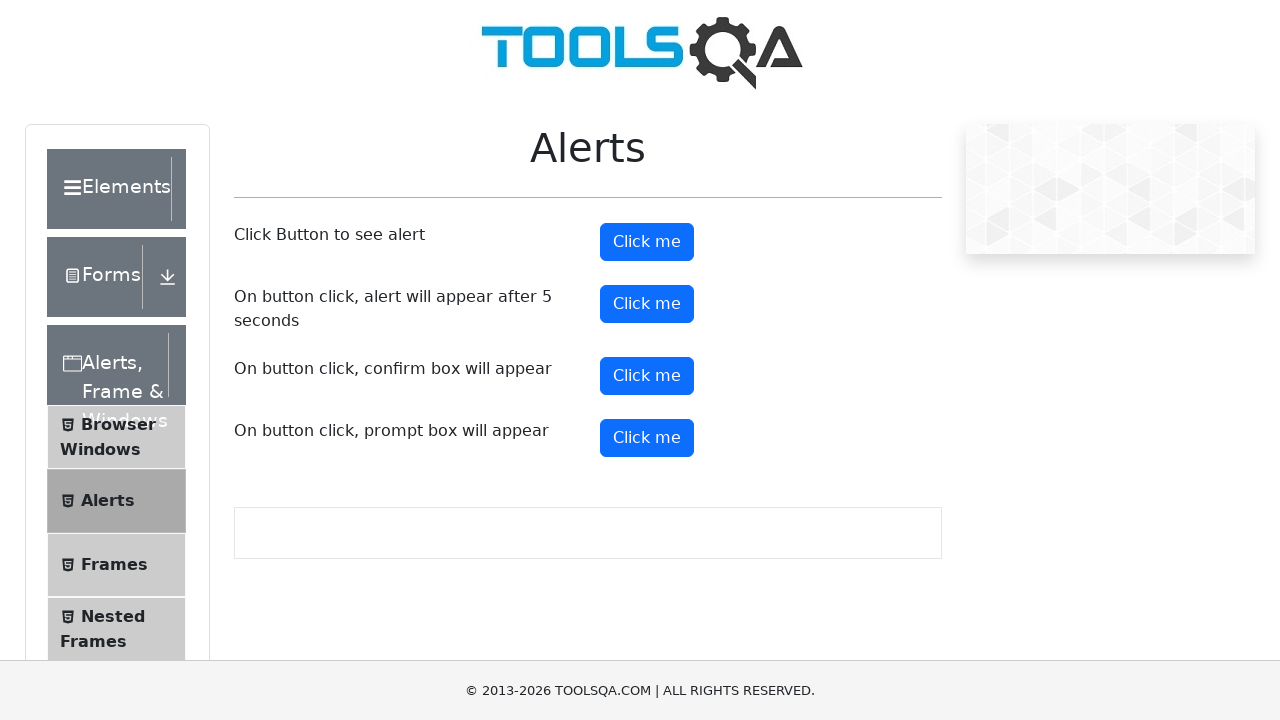

Clicked the alert button to trigger an alert dialog at (647, 242) on #alertButton
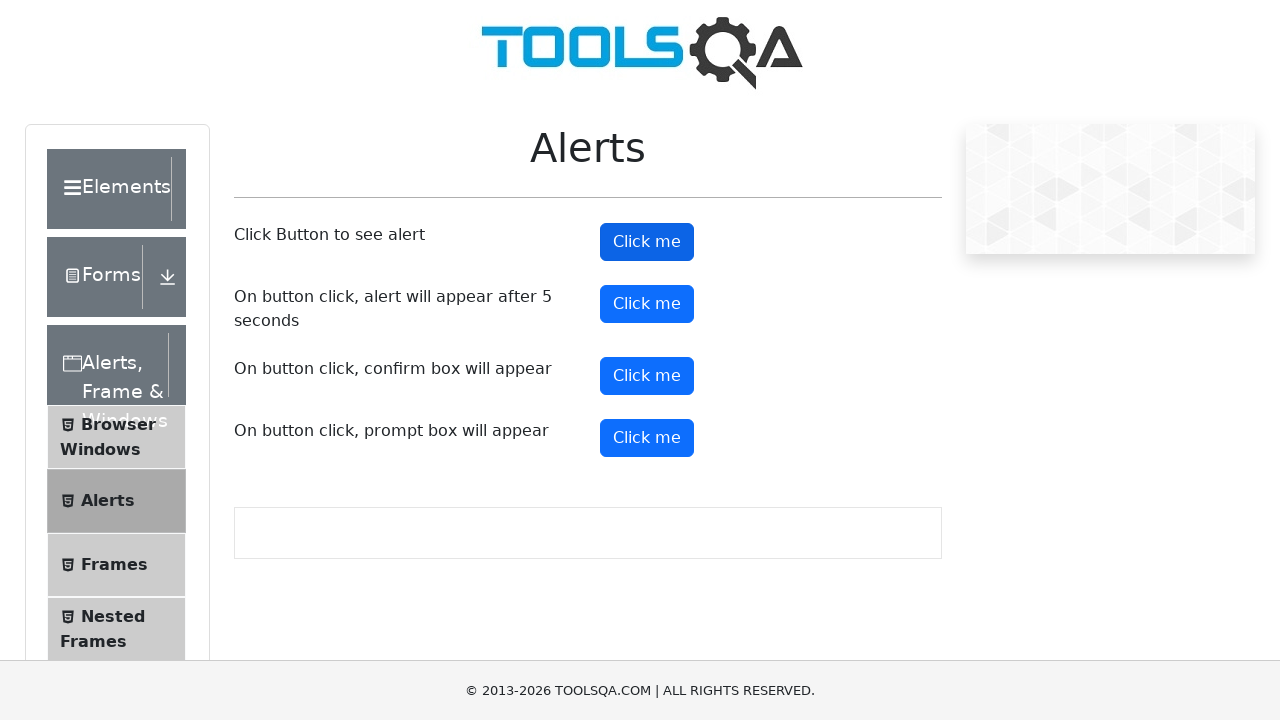

Set up listener to accept alert dialog and accepted the alert
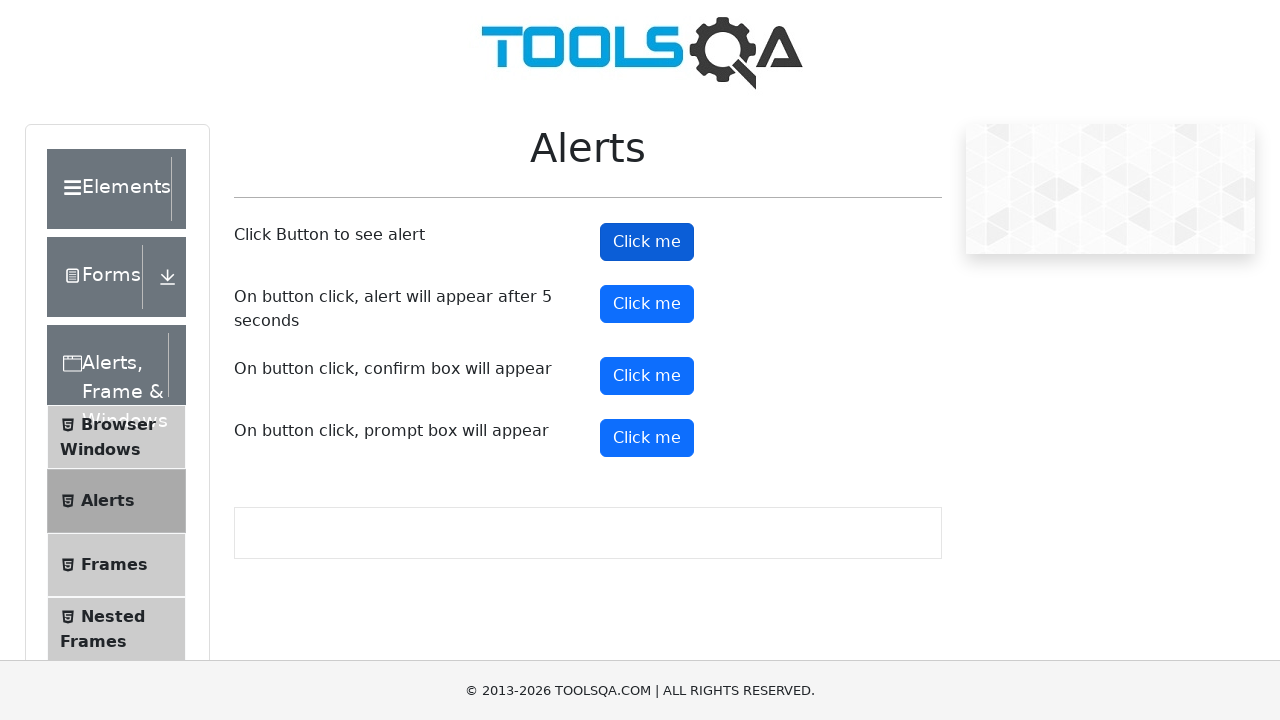

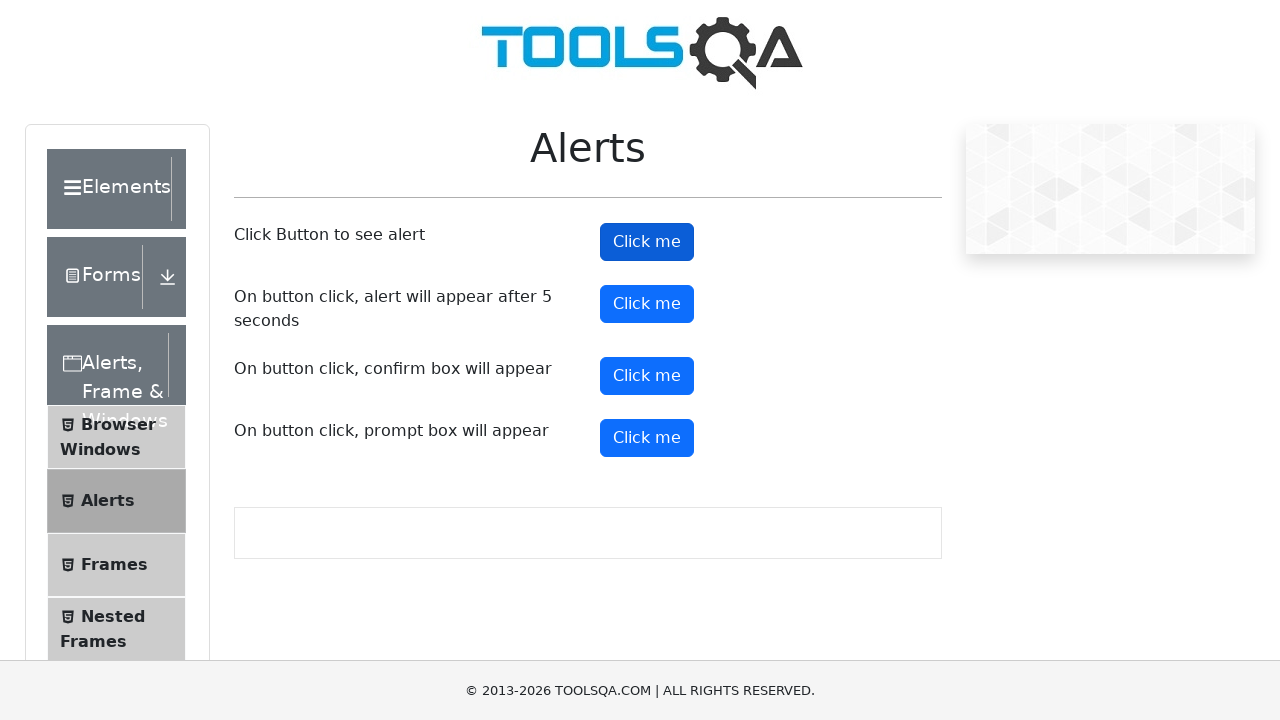